Tests checkbox functionality by toggling the state of two checkboxes based on their current selection status

Starting URL: http://the-internet.herokuapp.com/checkboxes

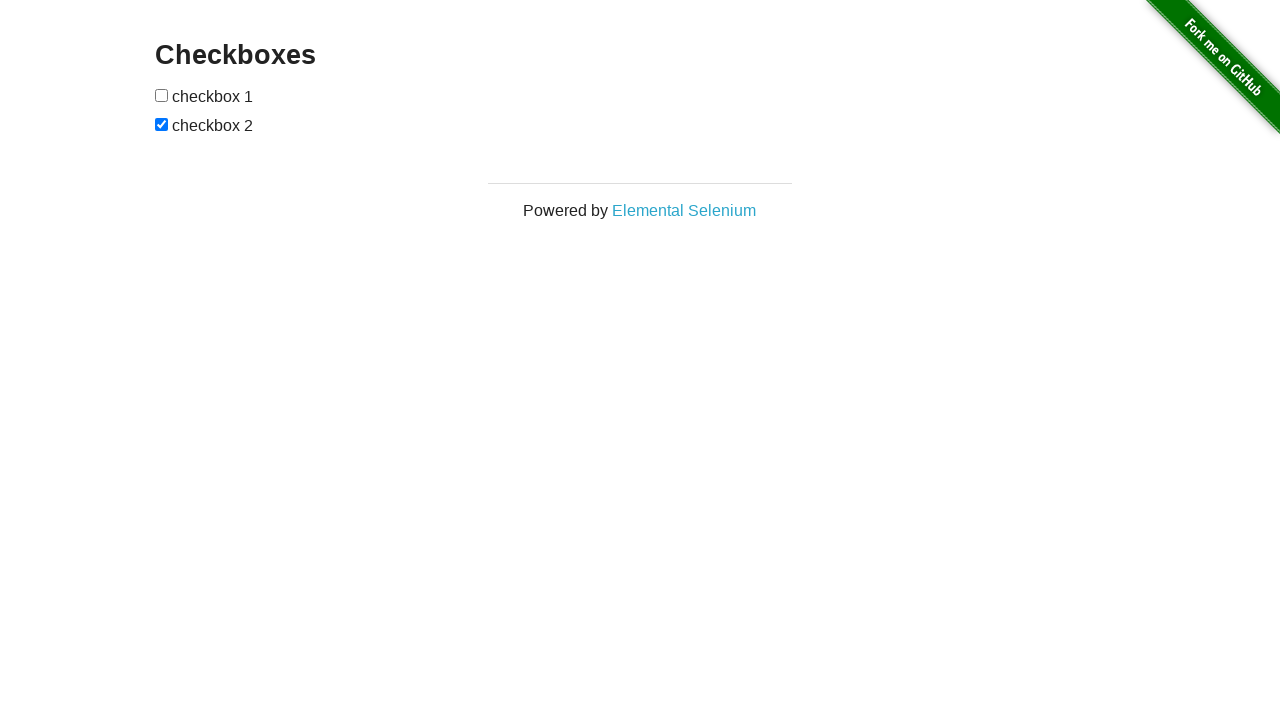

Located first checkbox element
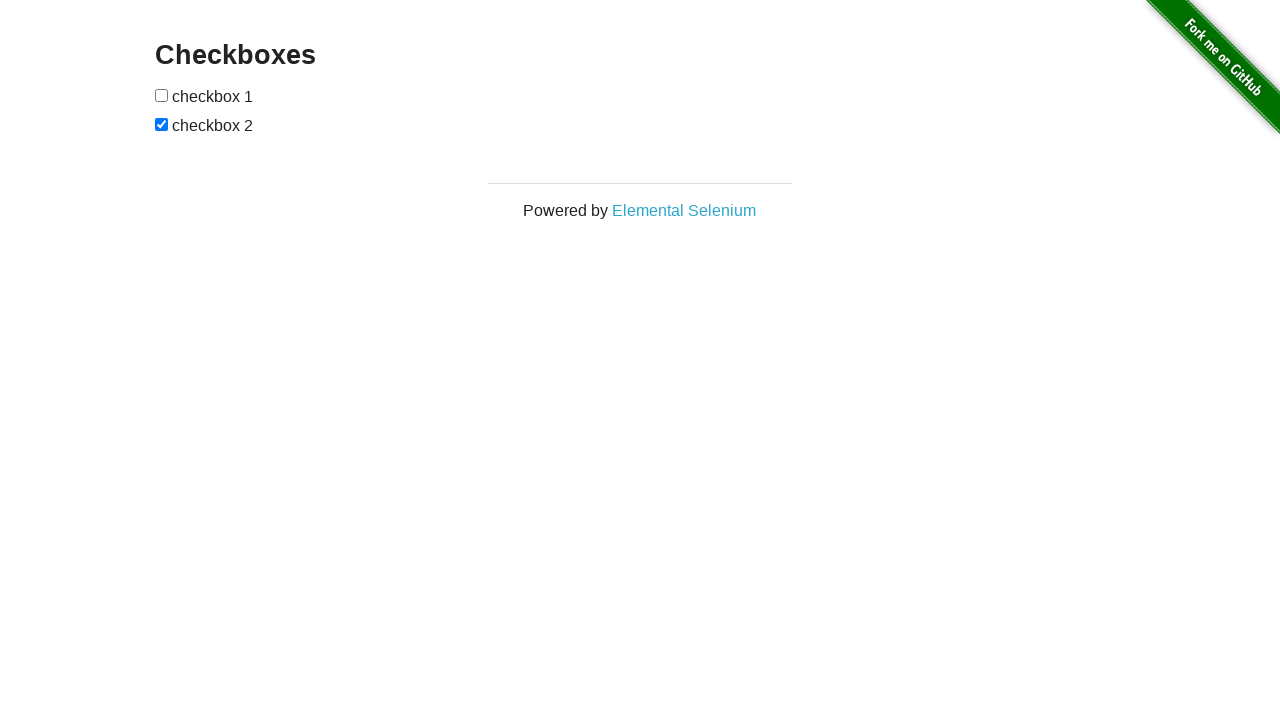

Located second checkbox element
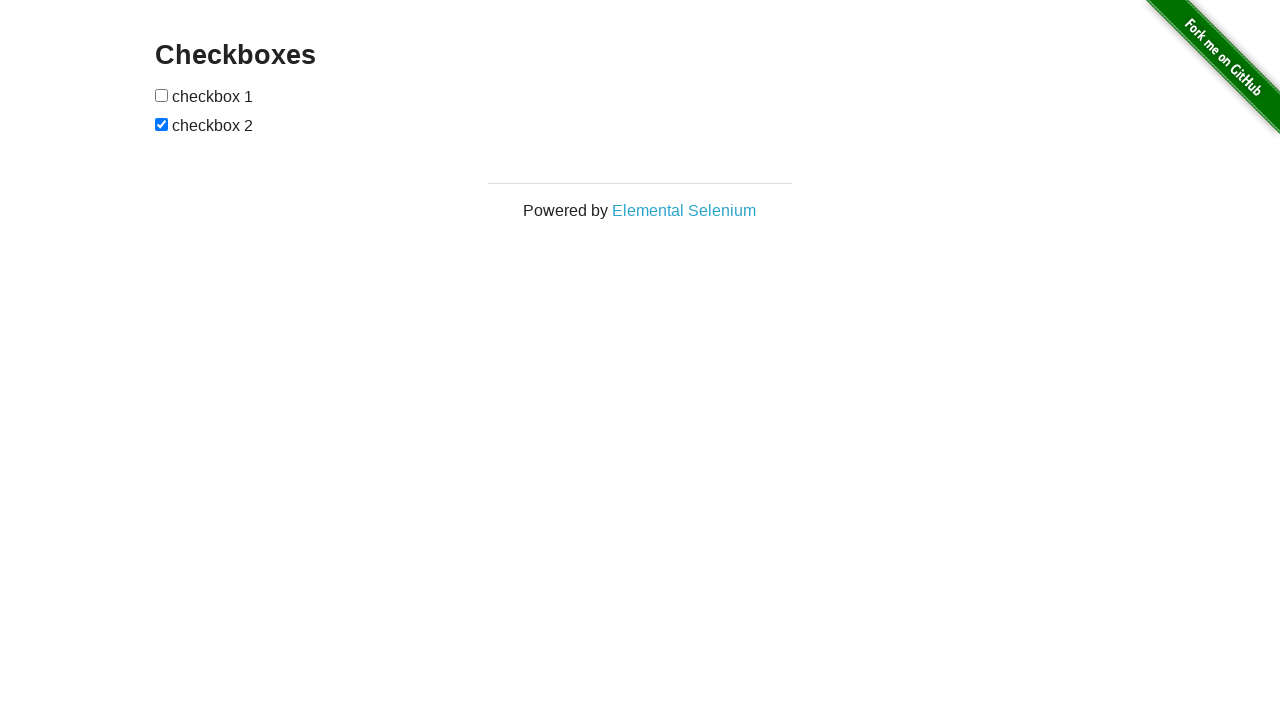

First checkbox is currently unchecked
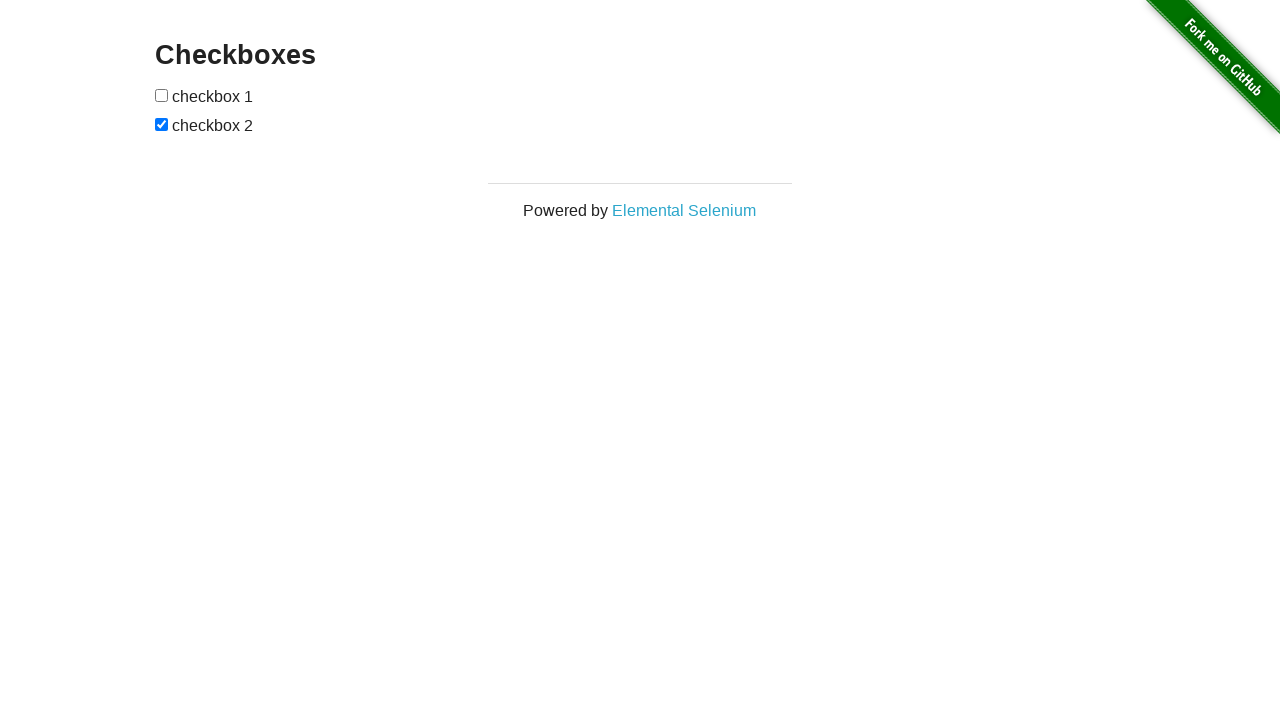

Checked the first checkbox at (162, 95) on xpath=//body//input[1]
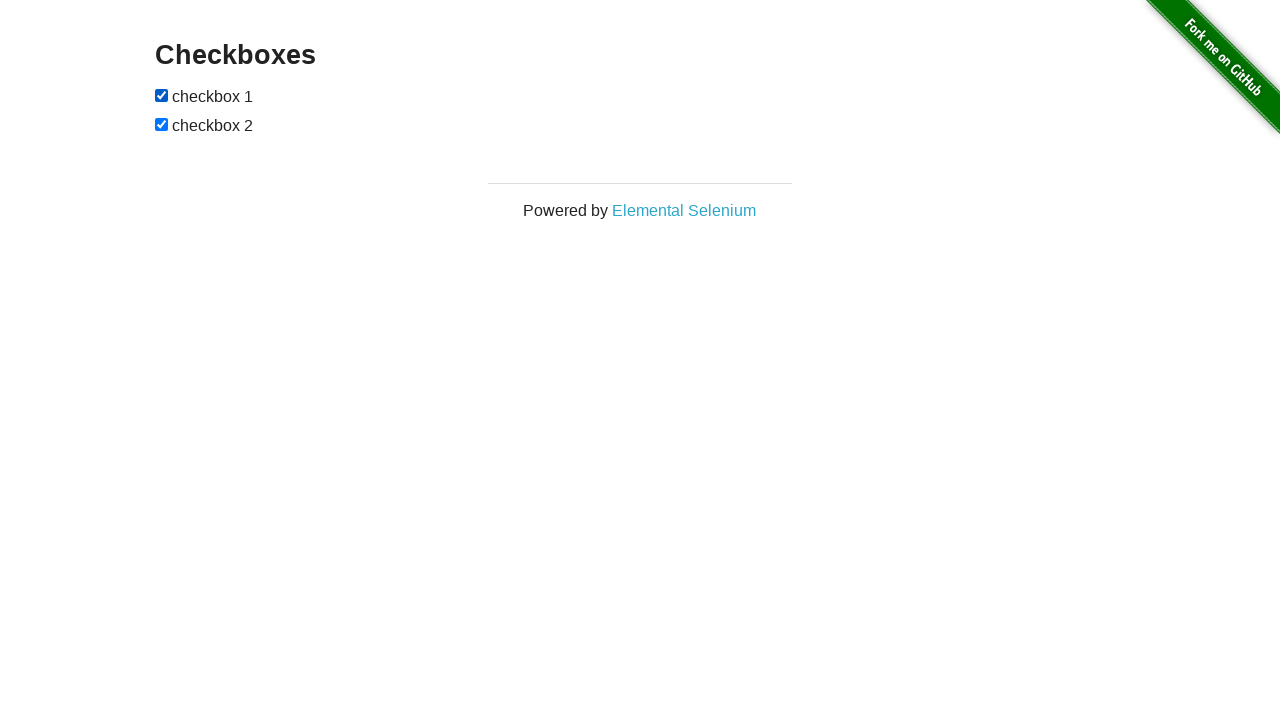

Second checkbox is currently checked
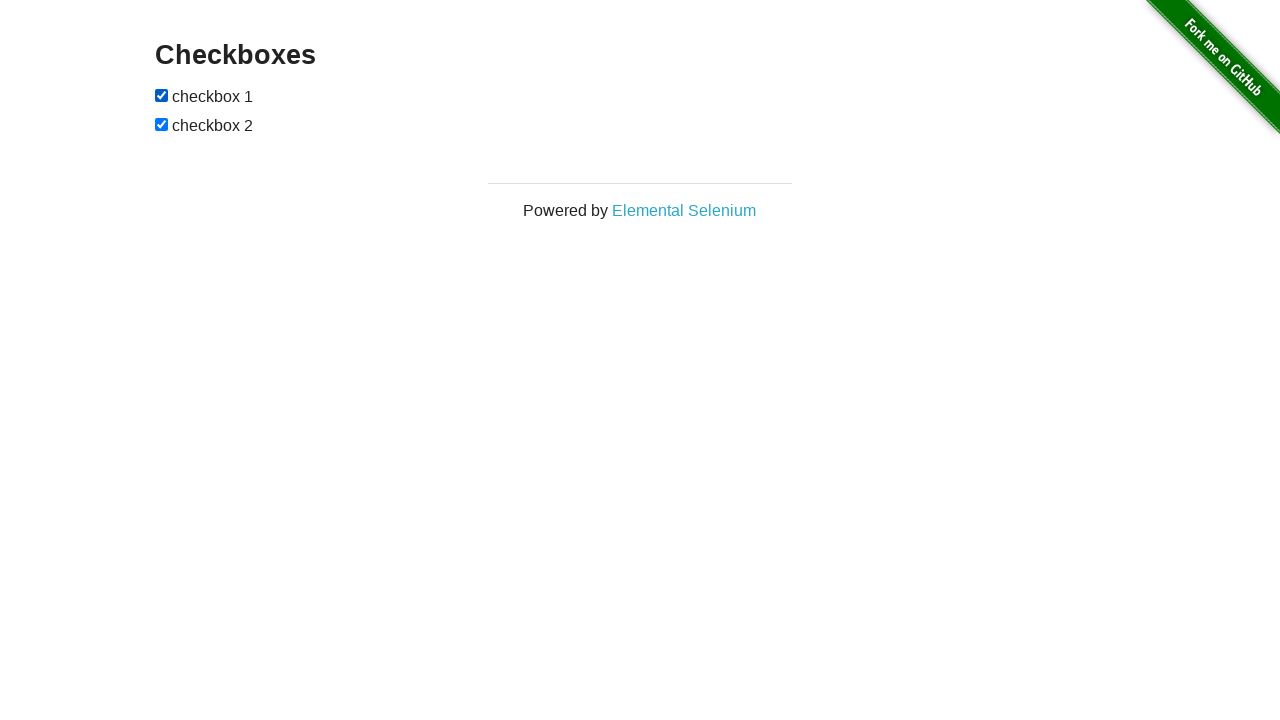

Unchecked the second checkbox at (162, 124) on xpath=//body//input[2]
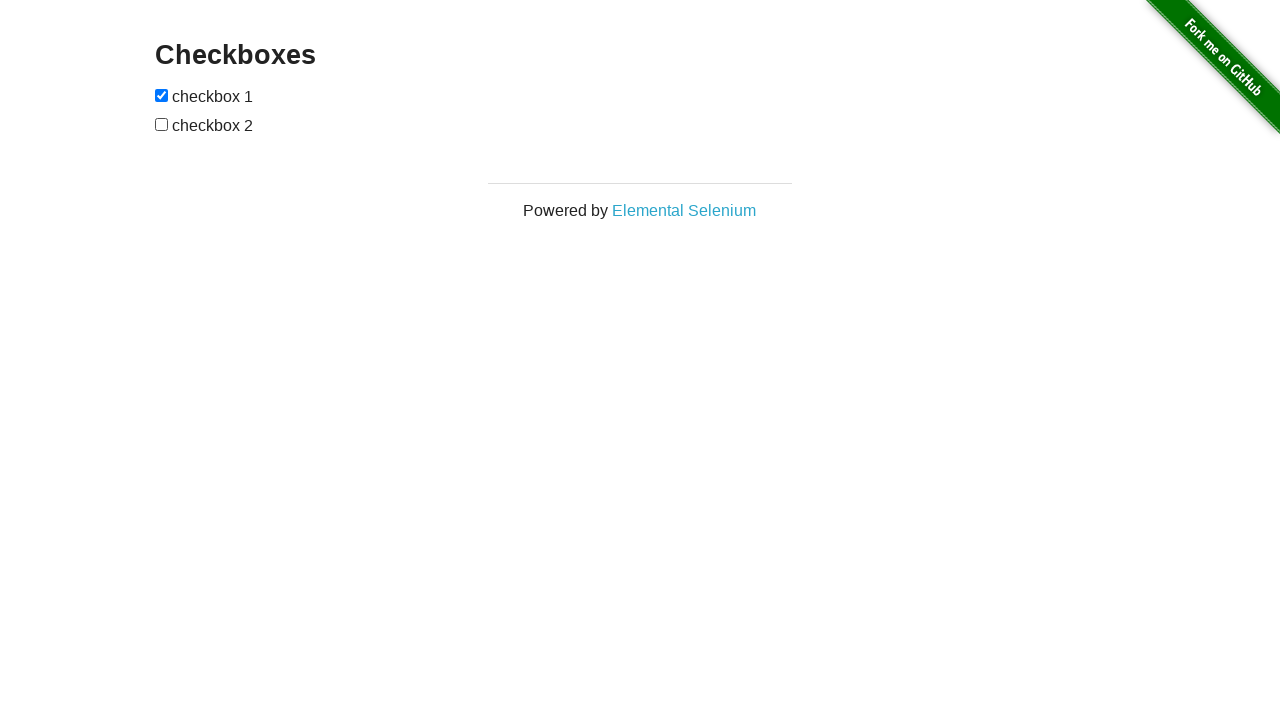

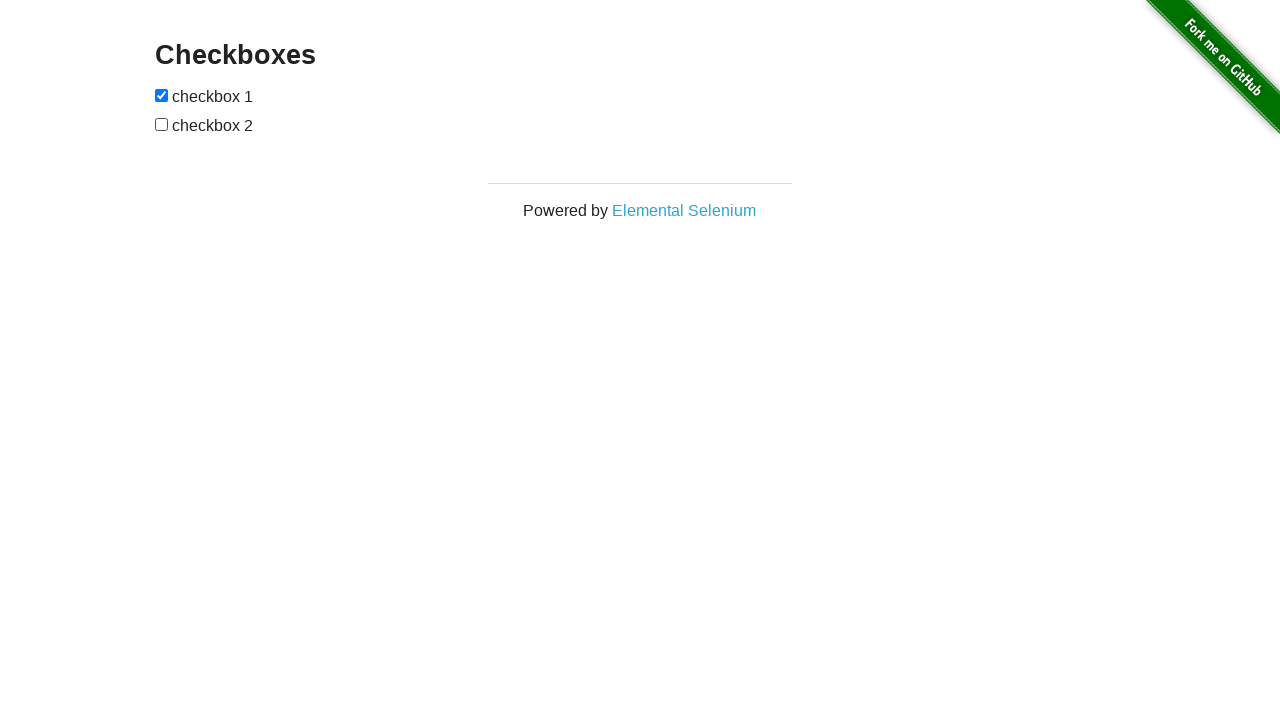